Tests that the Add Person form fields are empty/reset by default when opening the add person modal.

Starting URL: https://kristinek.github.io/site/tasks/list_of_people

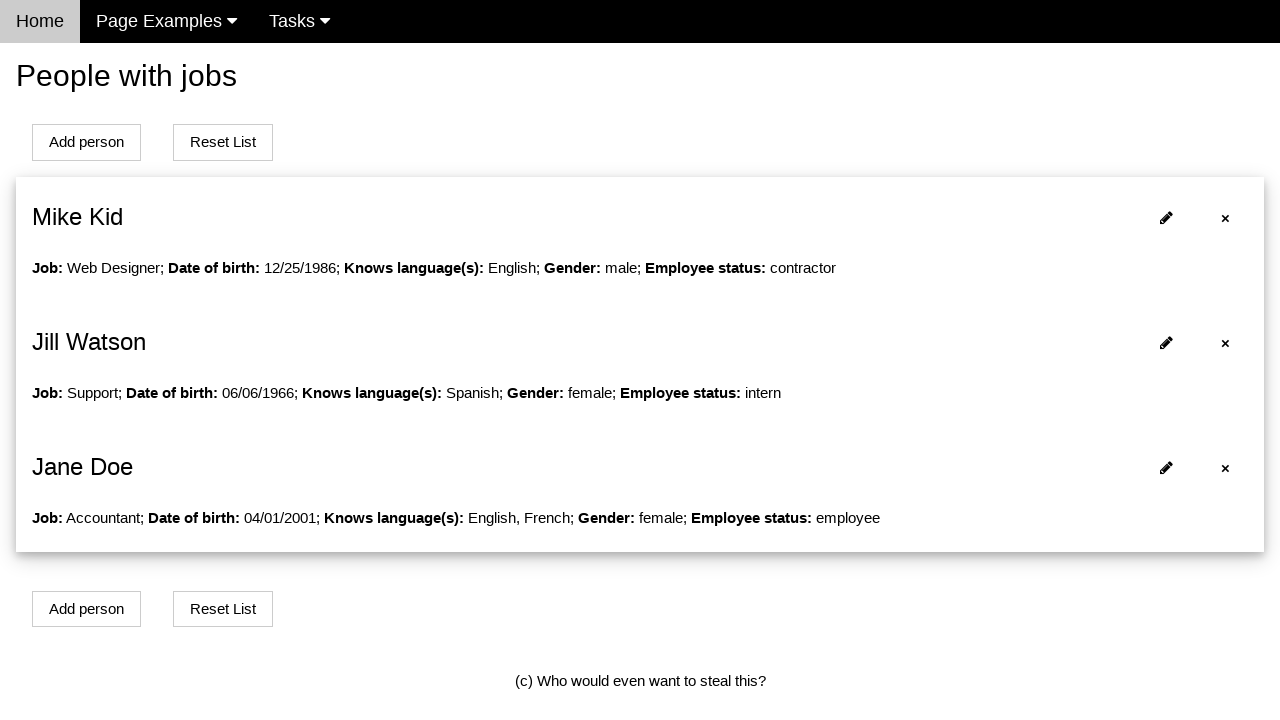

Navigated to the list of people page
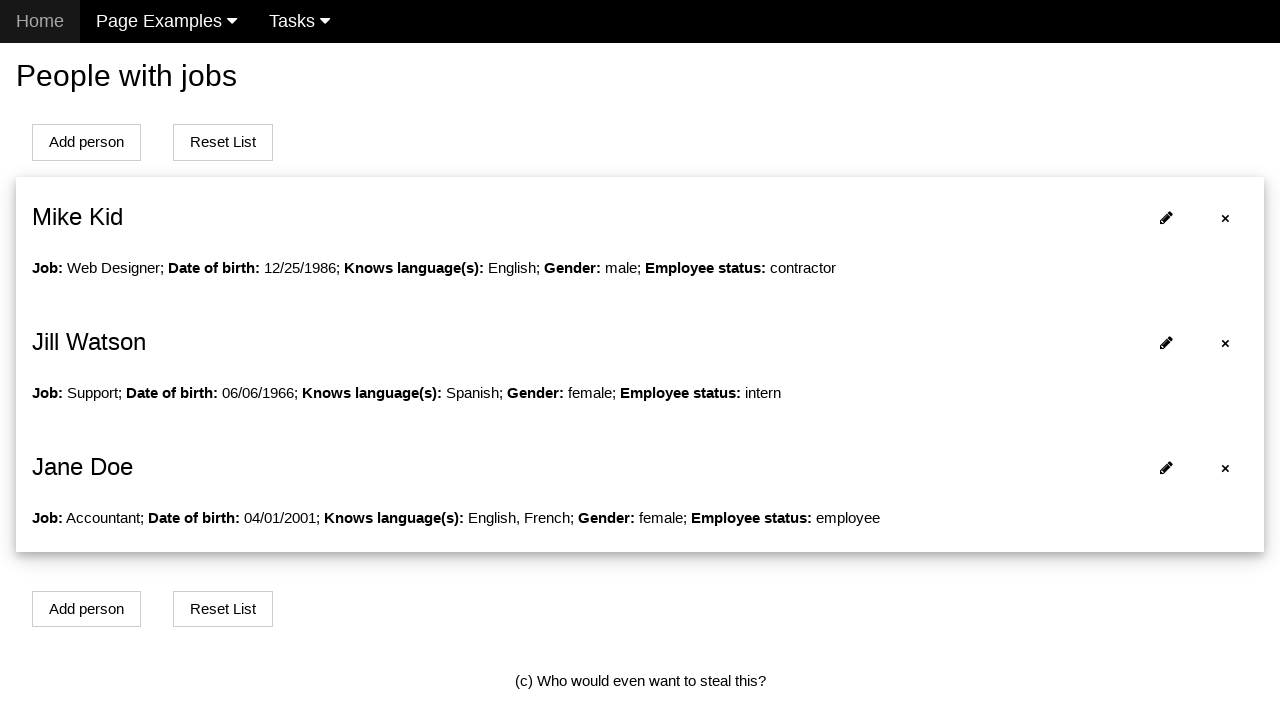

Clicked Add Person button to open modal at (86, 142) on #addPersonBtn
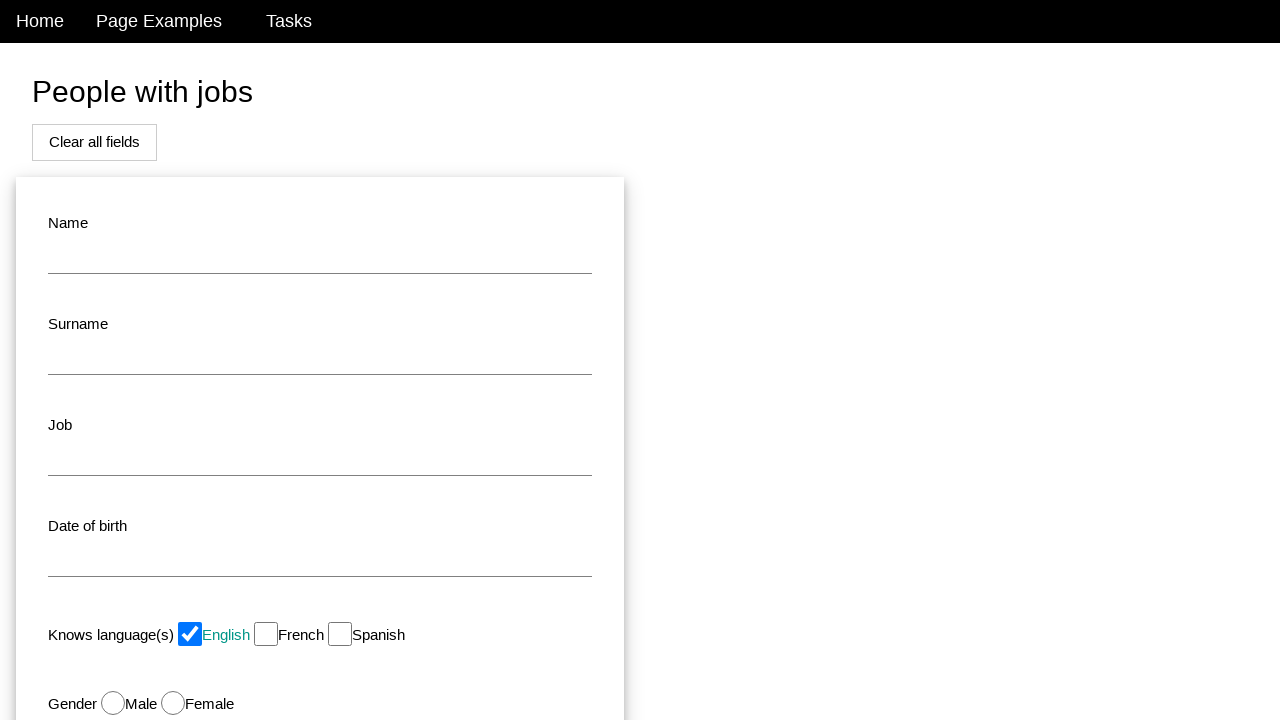

Modal opened and name field is visible
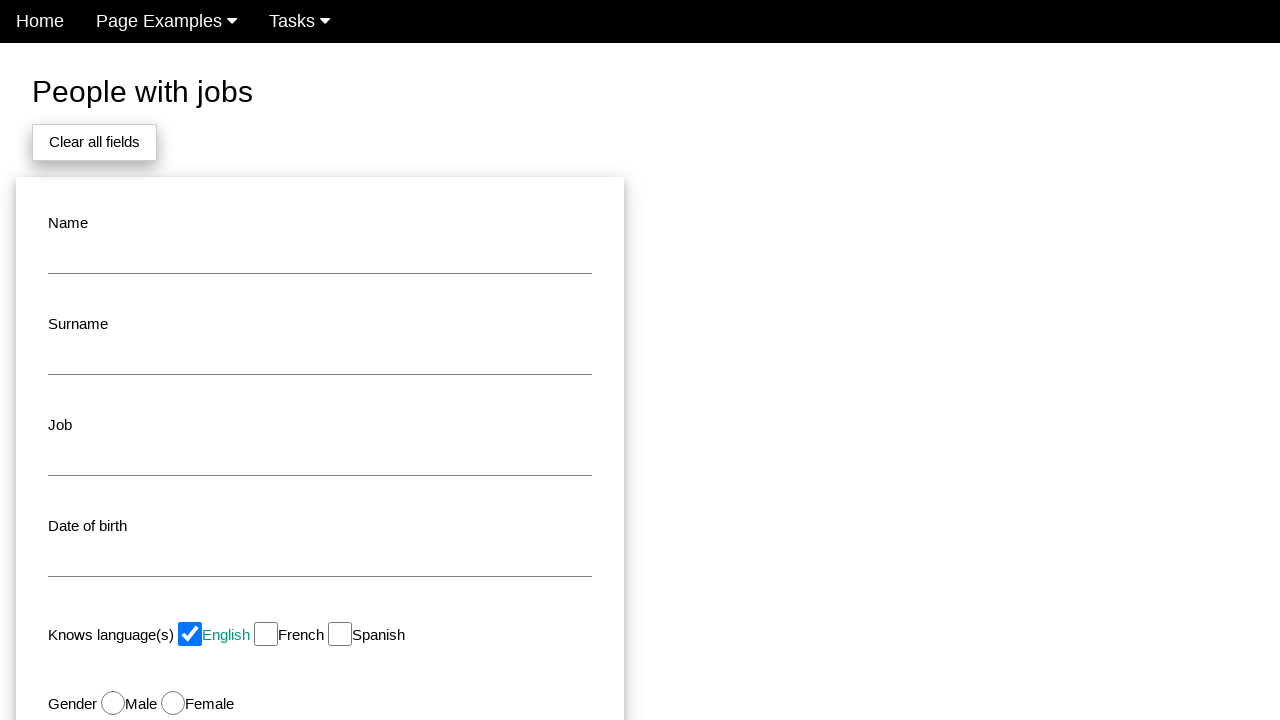

Surname field is visible and empty
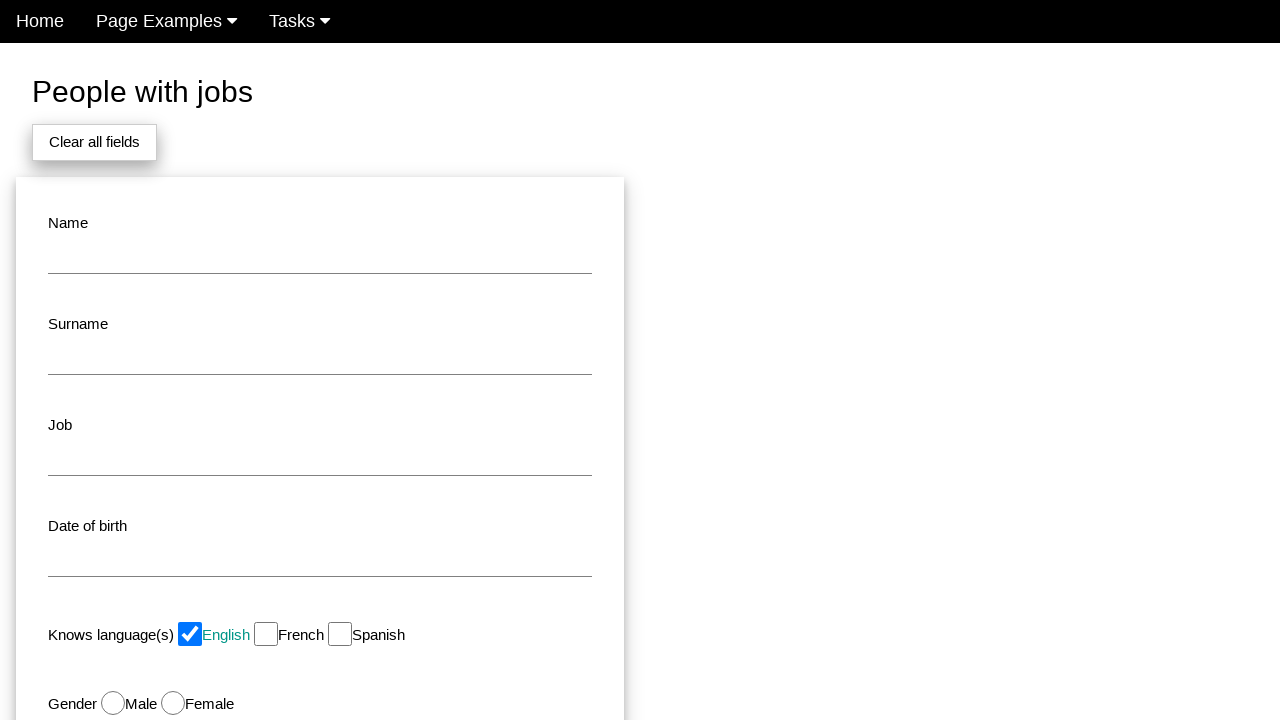

Job field is visible and empty
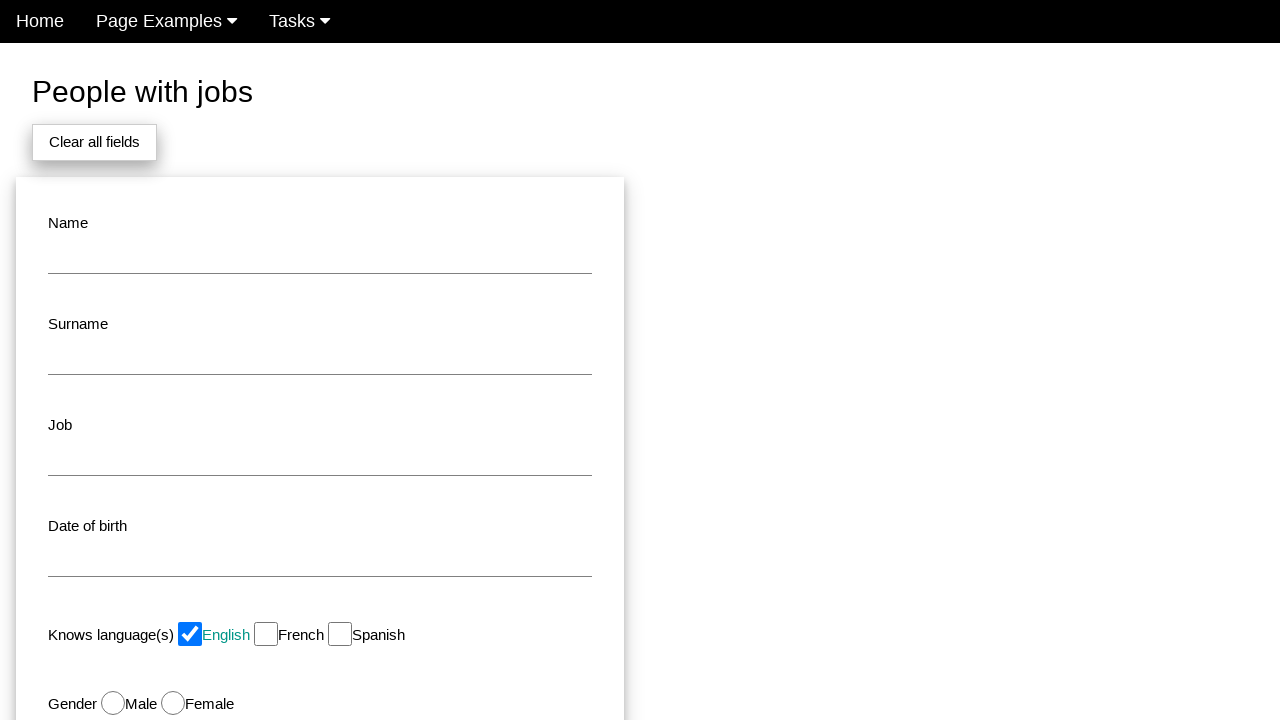

Date of birth field is visible and empty
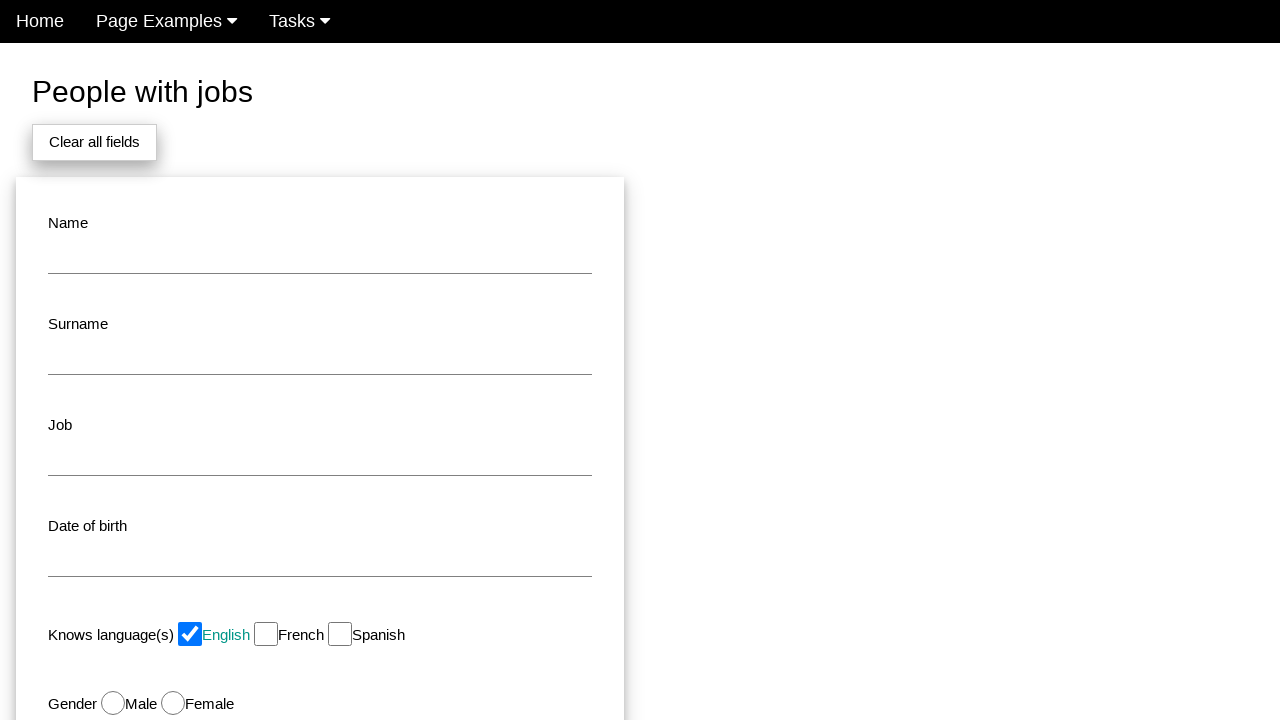

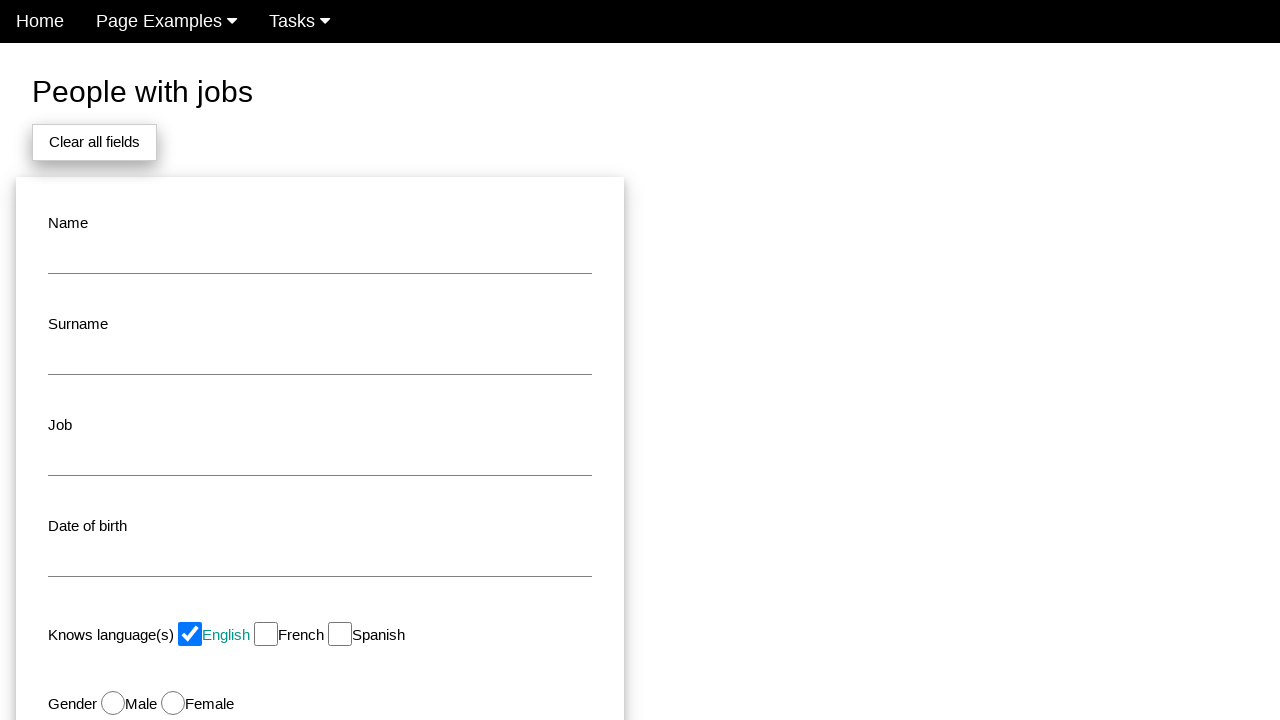